Tests basic navigation by visiting three different websites in sequence: Coders Lab main site, a test store, and a test hotel booking site.

Starting URL: https://coderslab.pl/pl

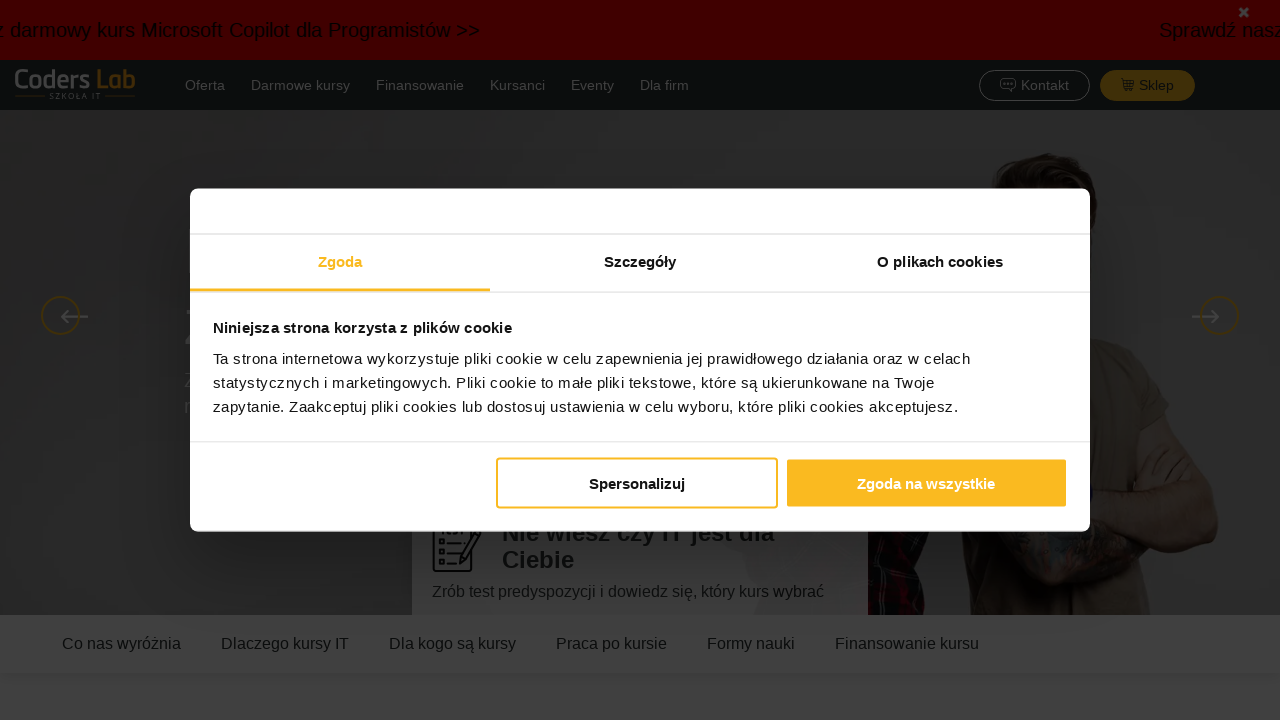

Navigated to Coders Lab main site
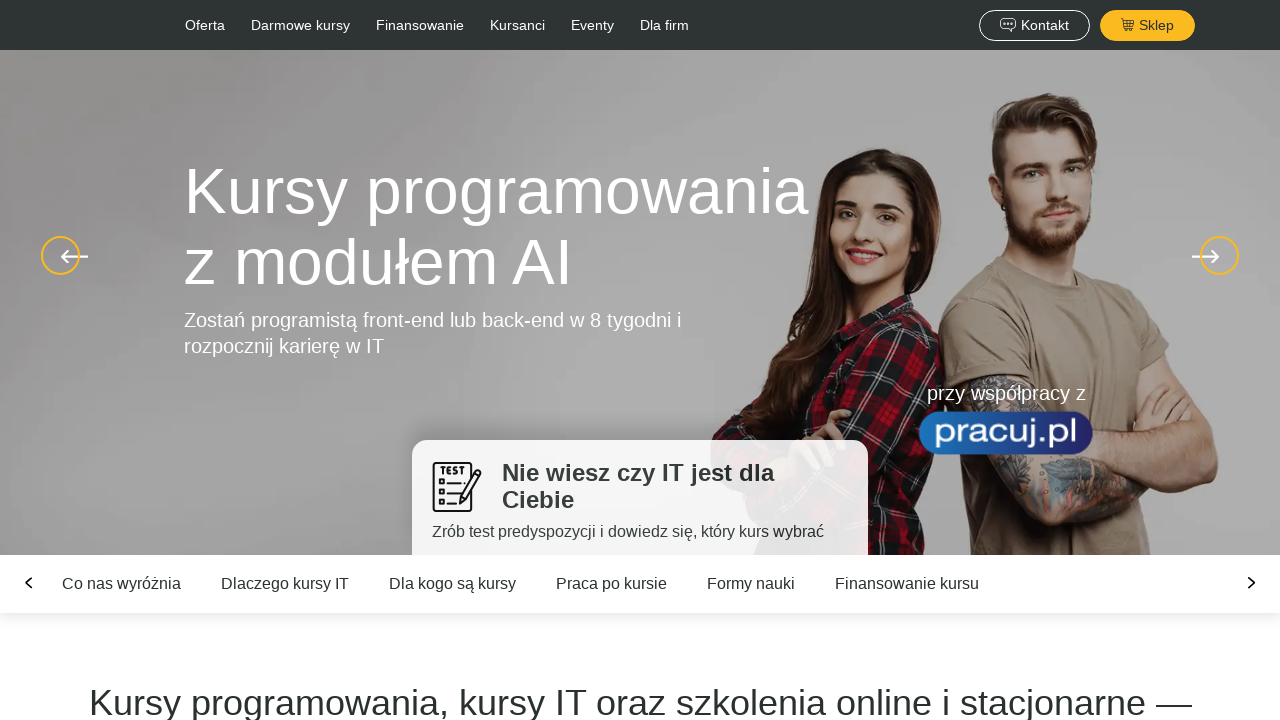

Navigated to test store
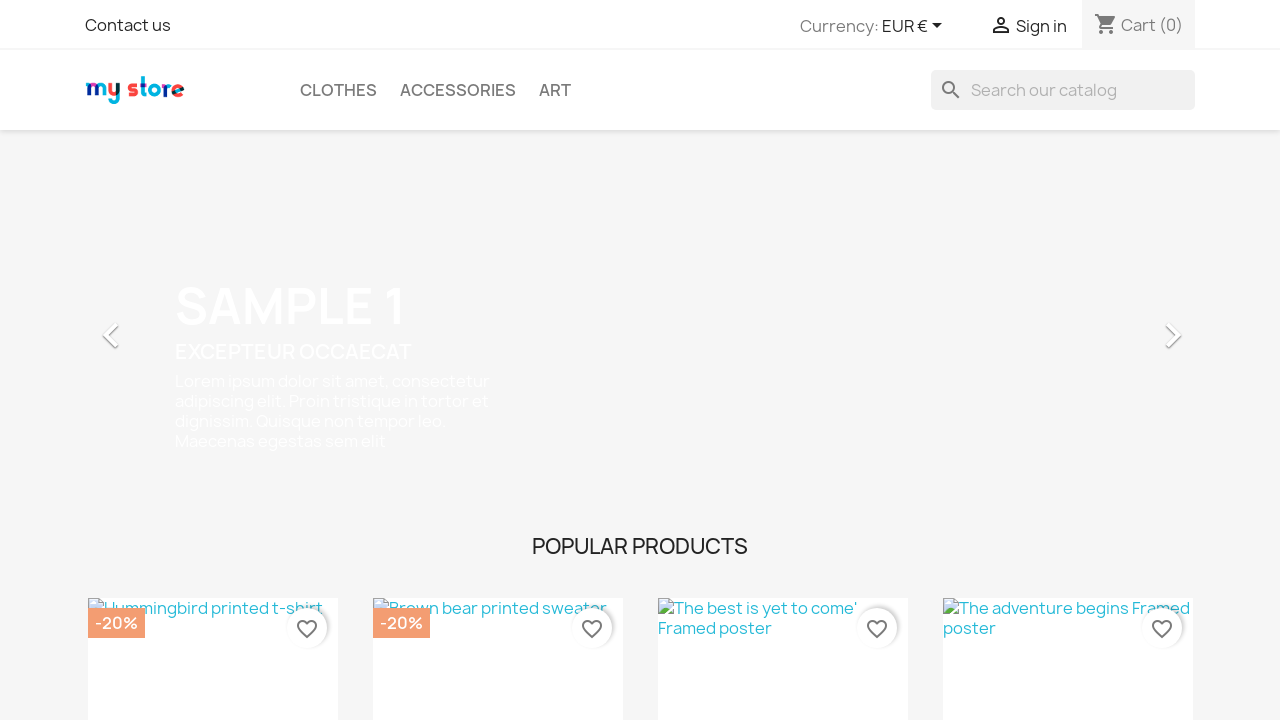

Navigated to test hotel booking site
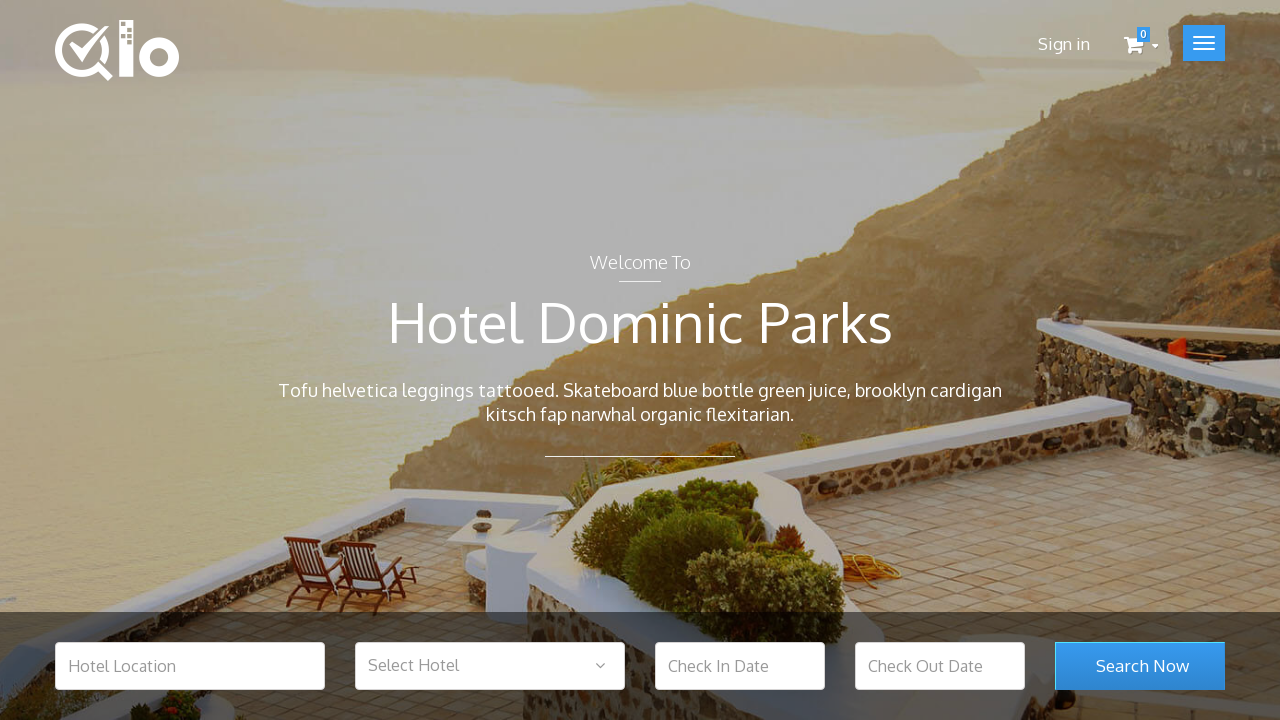

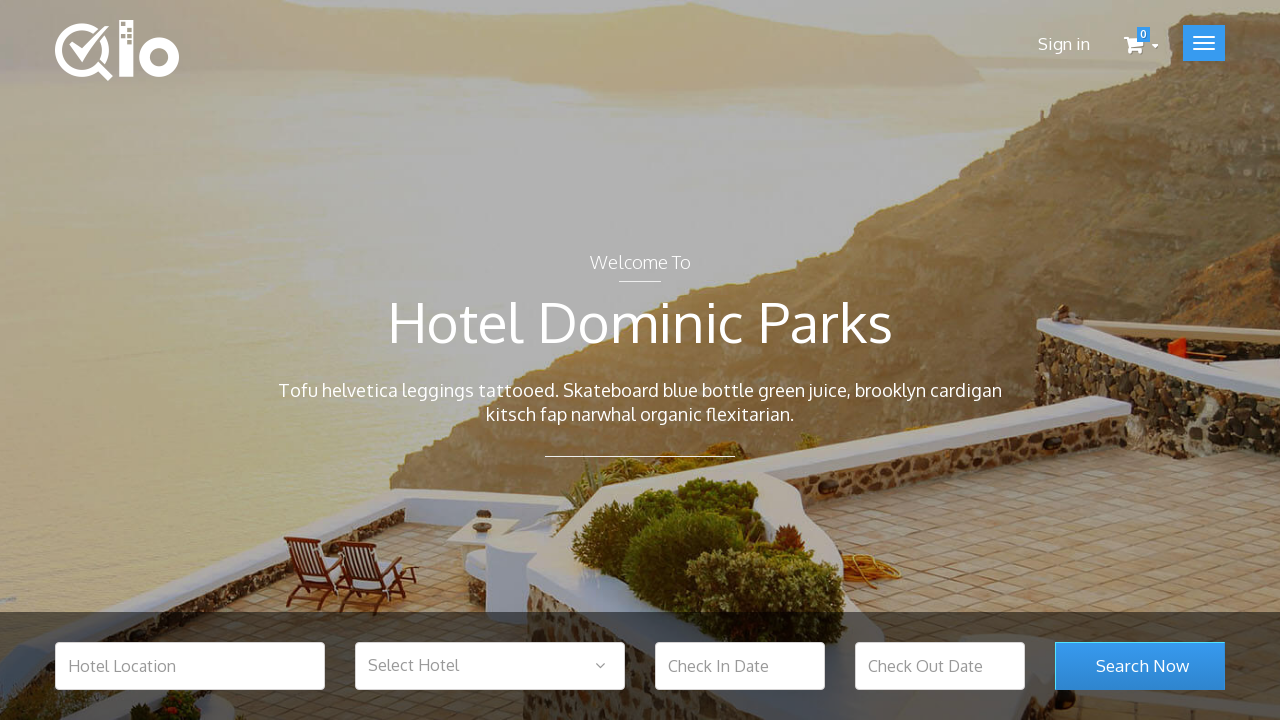